Tests the number entry page by entering a number, submitting, and handling the alert response

Starting URL: https://kristinek.github.io/site/tasks/enter_a_number

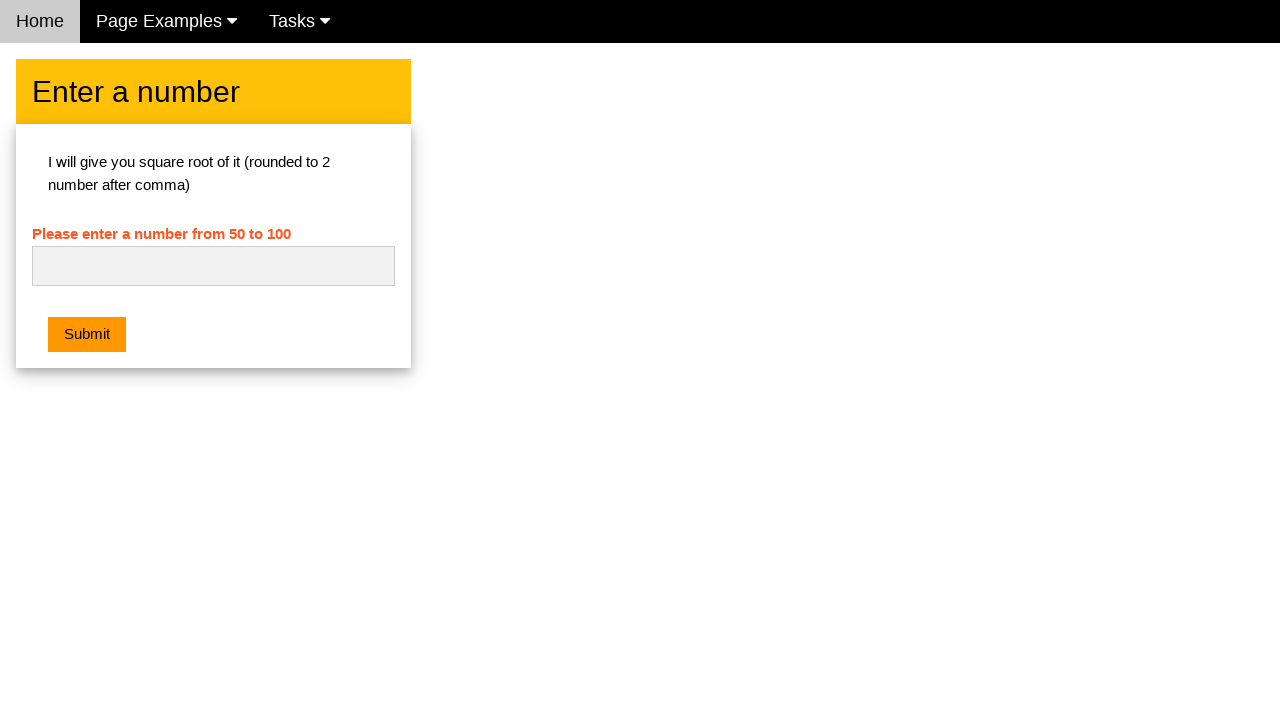

Cleared the number input field on #numb
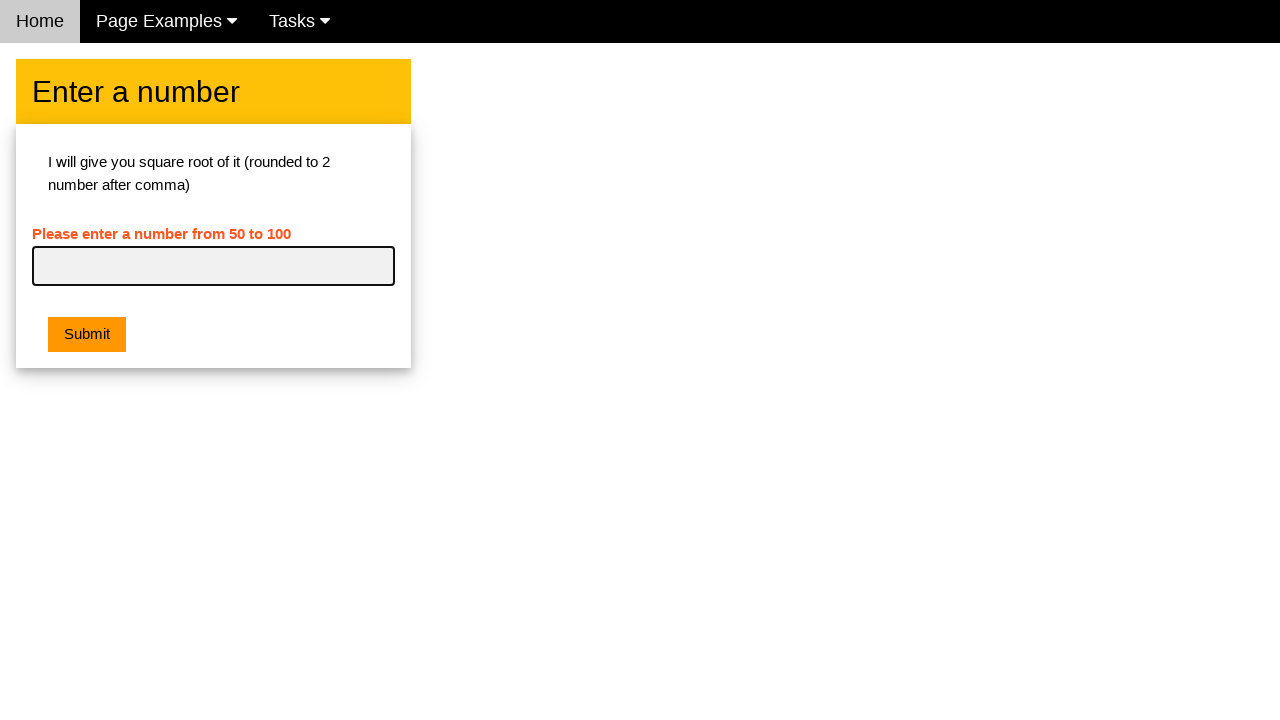

Entered number '42' into the input field on #numb
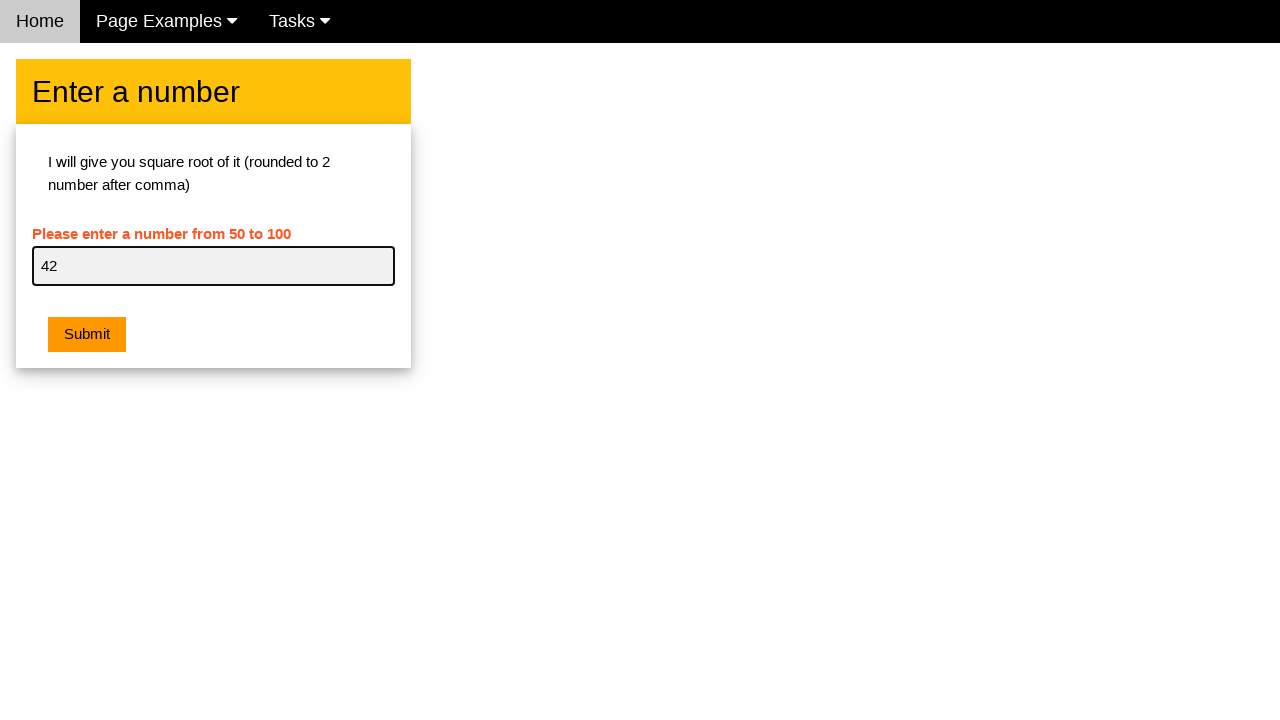

Set up dialog handler to accept alerts
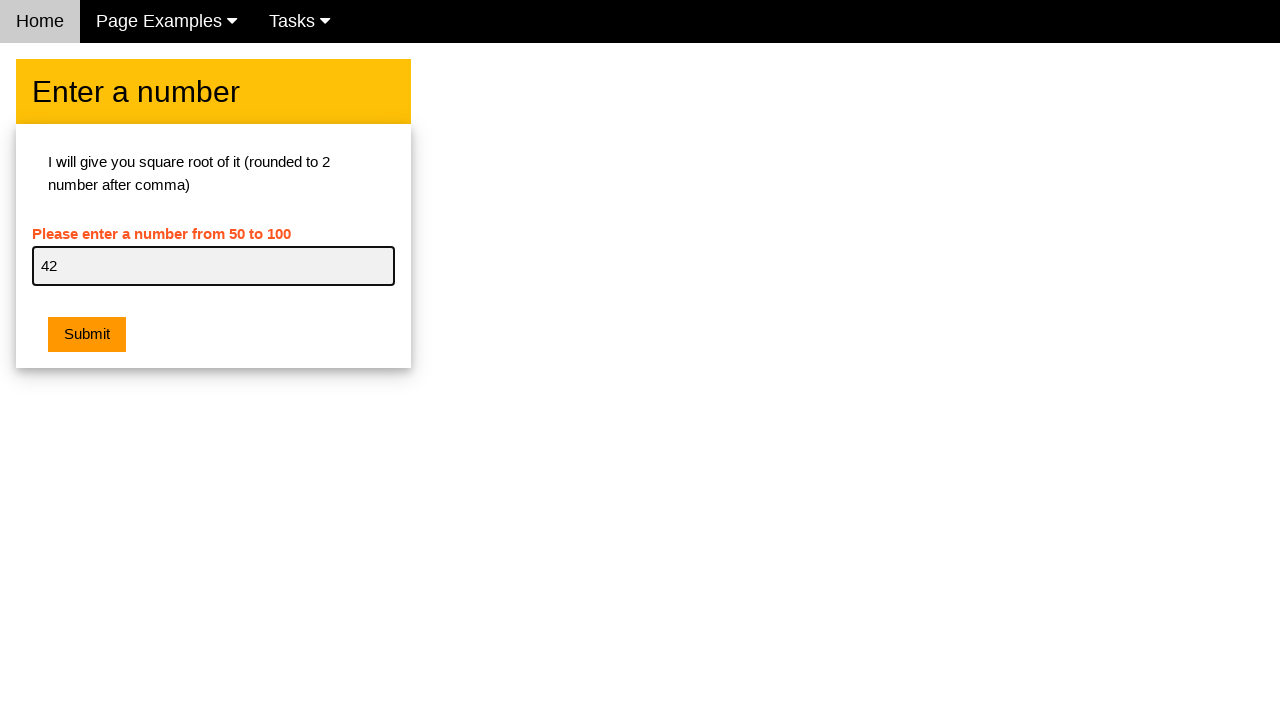

Clicked the submit button at (87, 335) on .w3-orange
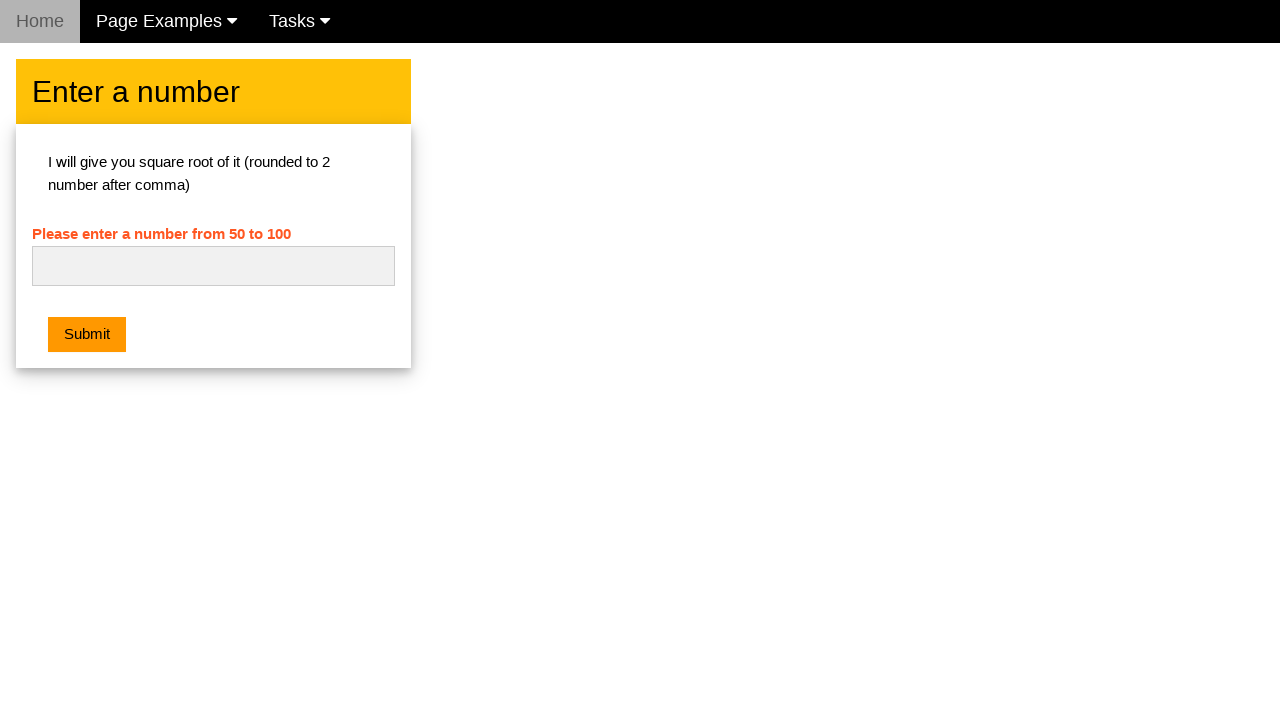

Waited 500ms for alert response
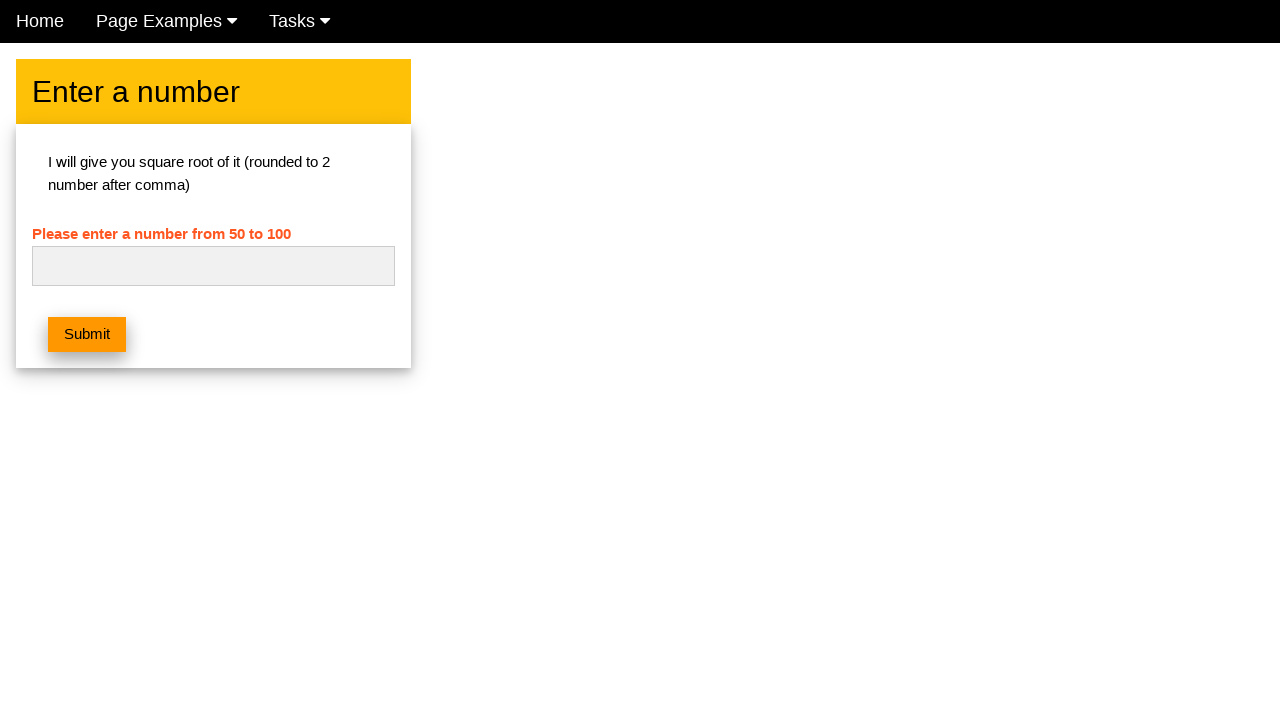

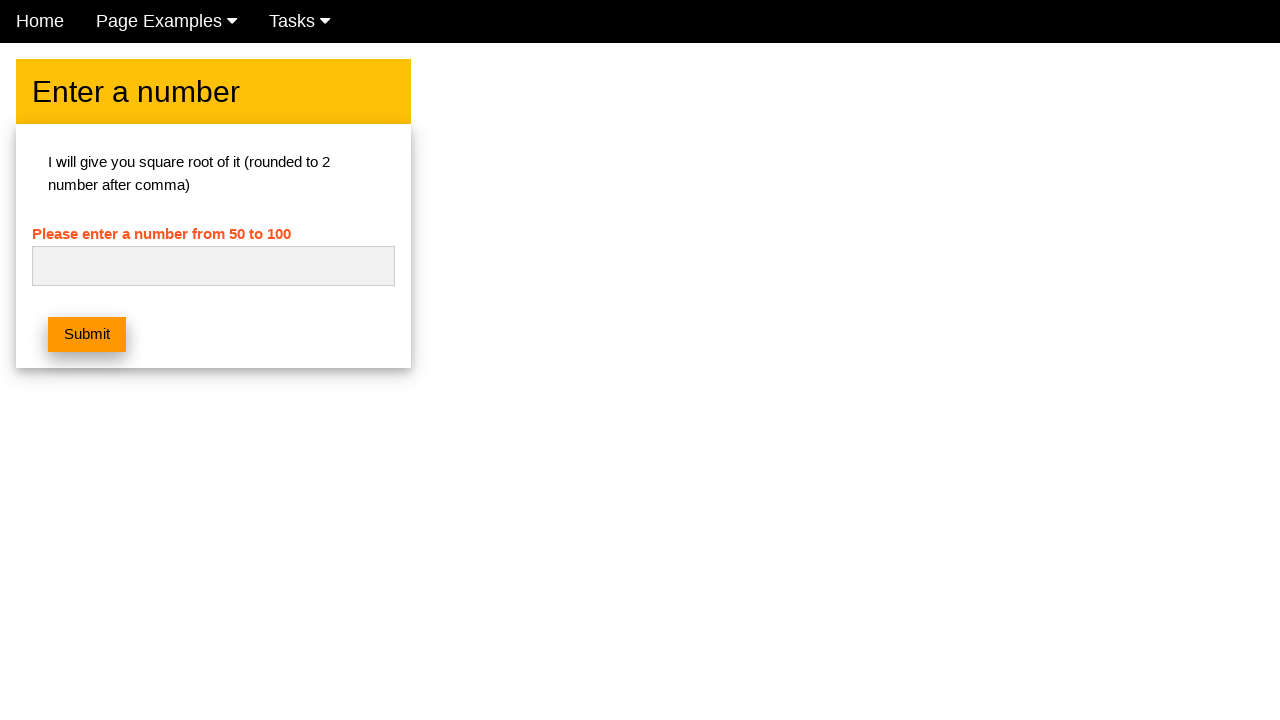